Tests that clicking the Due column header twice sorts the table data in descending order.

Starting URL: http://the-internet.herokuapp.com/tables

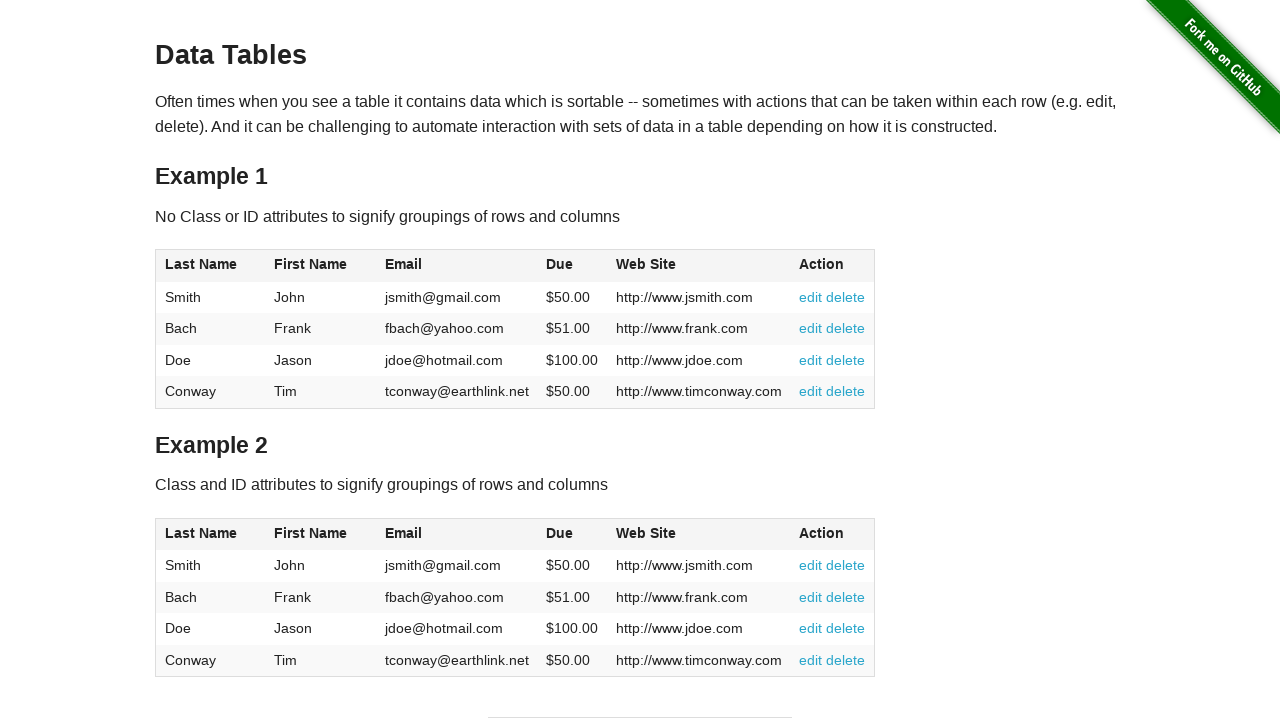

Clicked Due column header (4th column) first time for ascending sort at (572, 266) on #table1 thead tr th:nth-of-type(4)
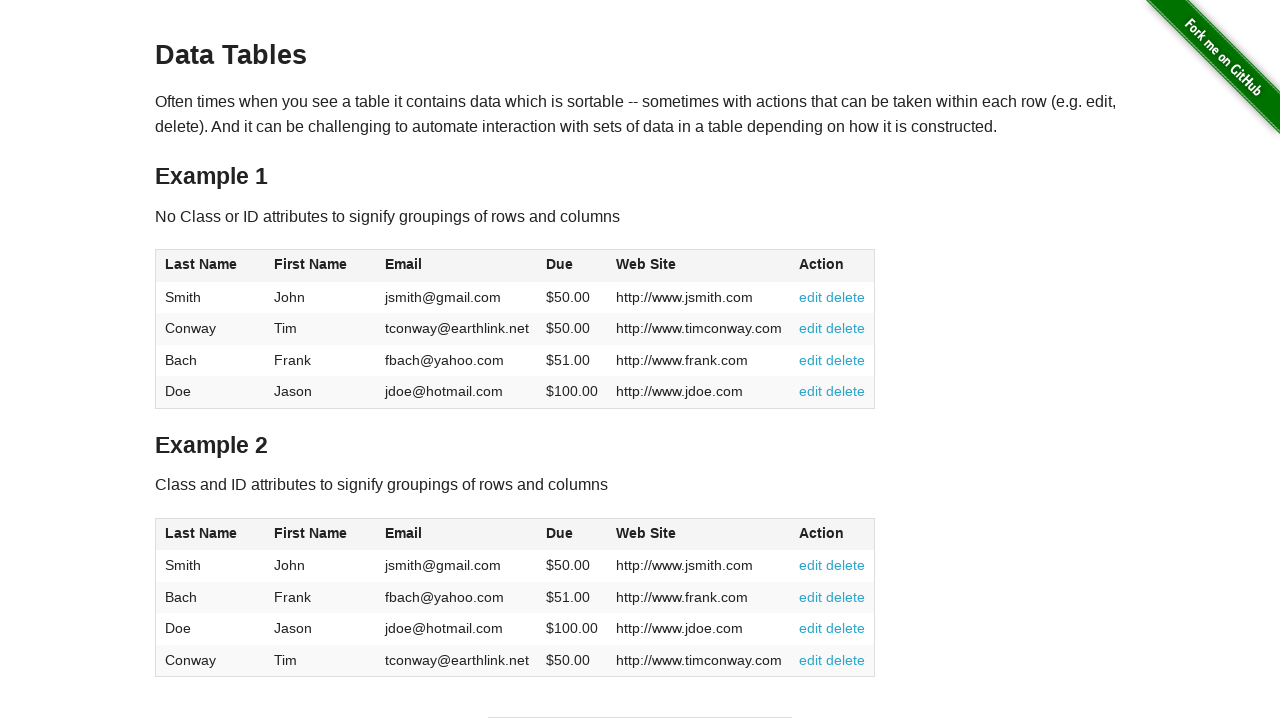

Clicked Due column header (4th column) second time for descending sort at (572, 266) on #table1 thead tr th:nth-of-type(4)
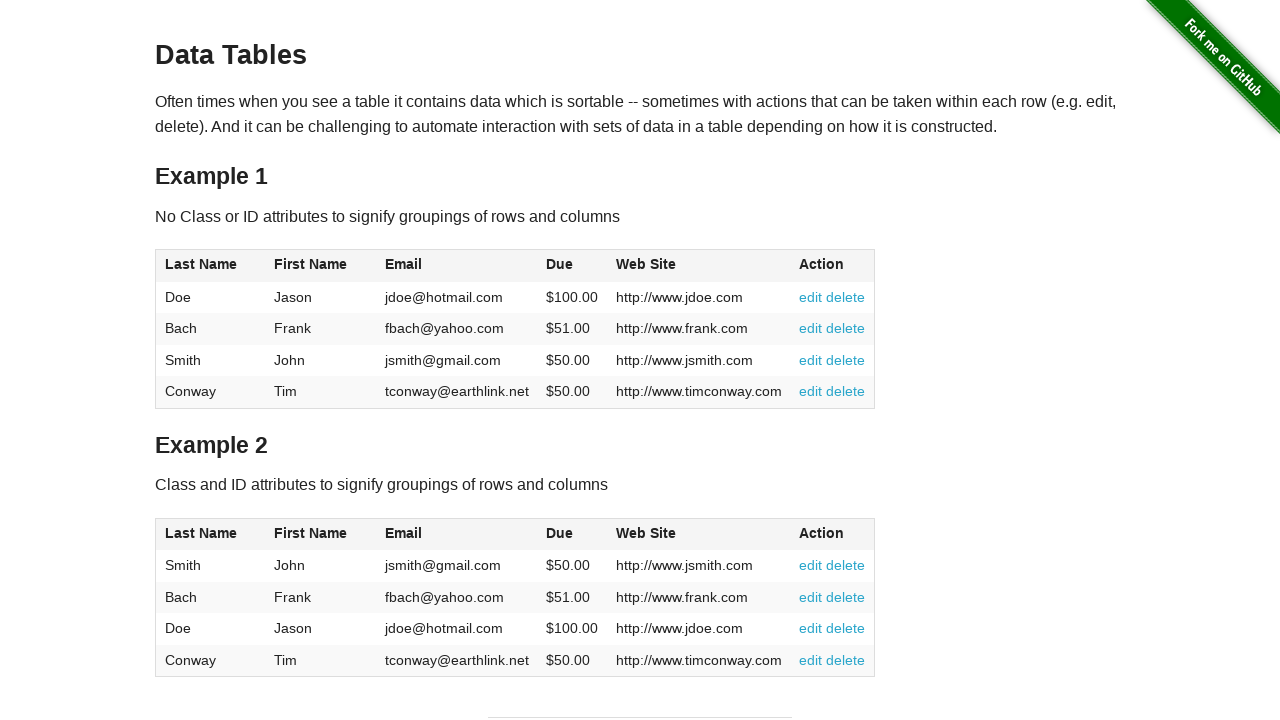

Table sorted in descending order by Due column
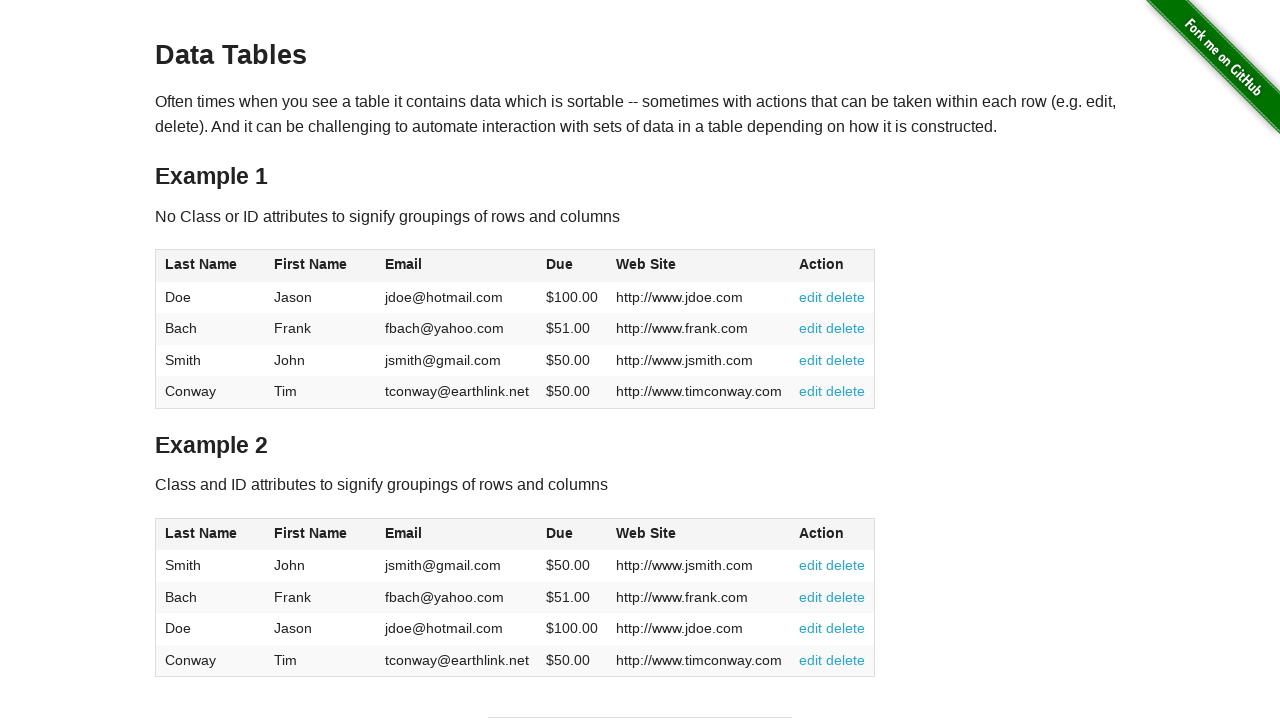

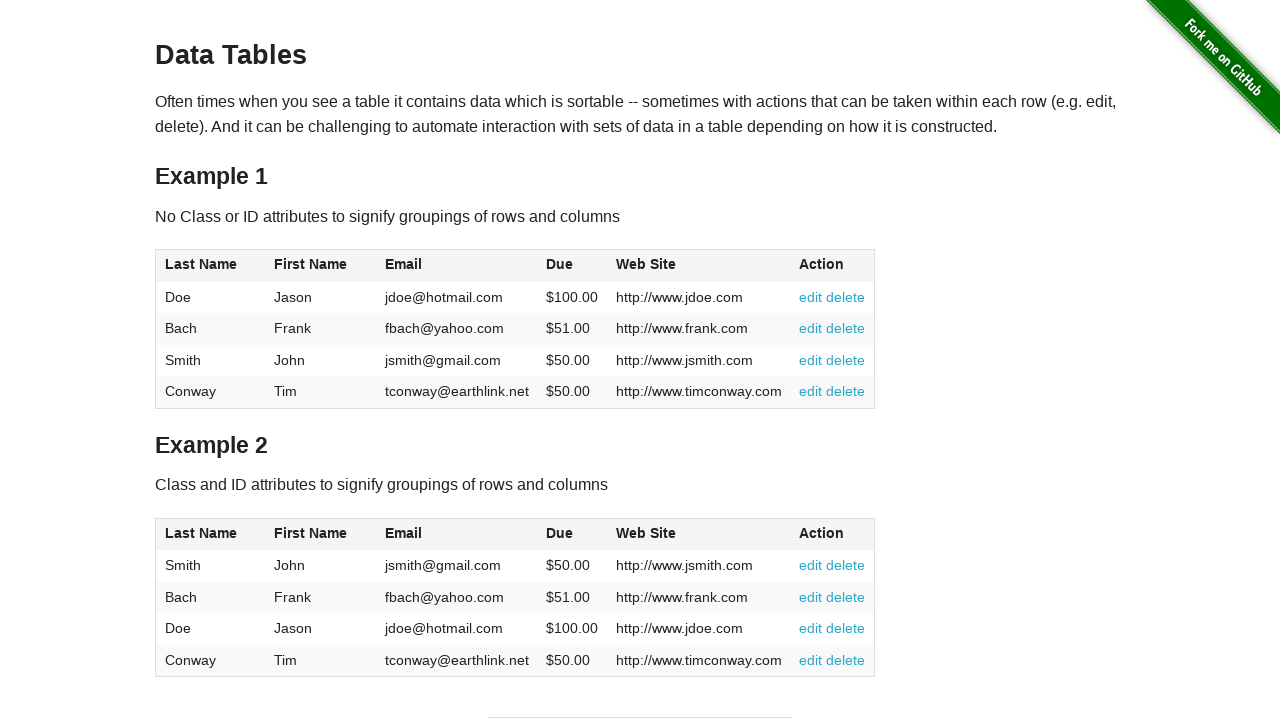